Tests that edits are cancelled when pressing Escape key

Starting URL: https://demo.playwright.dev/todomvc

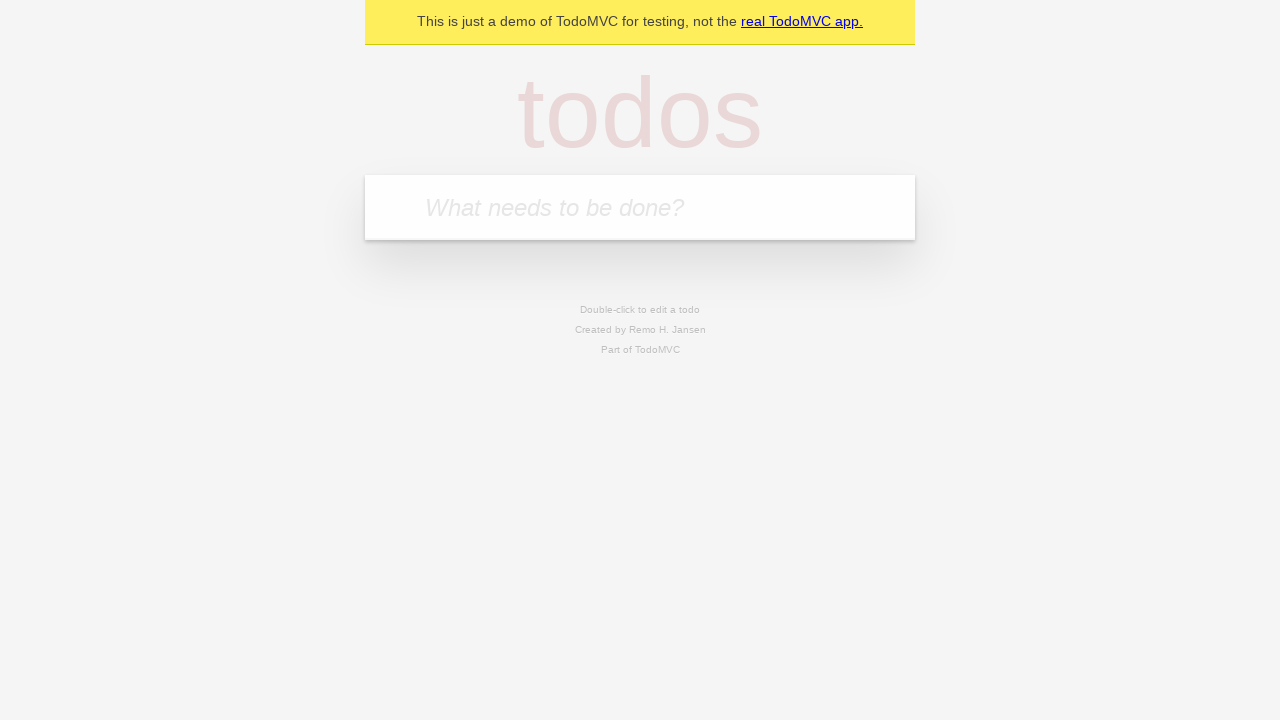

Filled input field with first todo: 'buy some cheese' on internal:attr=[placeholder="What needs to be done?"i]
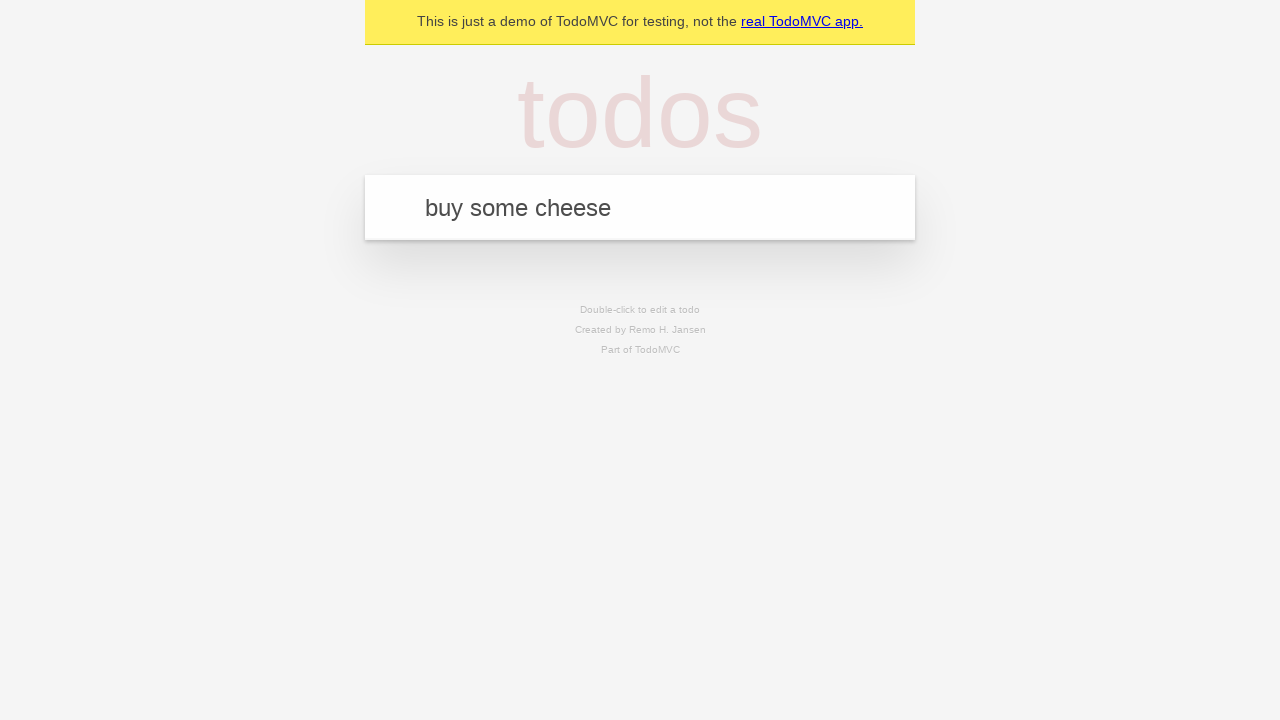

Pressed Enter to add first todo on internal:attr=[placeholder="What needs to be done?"i]
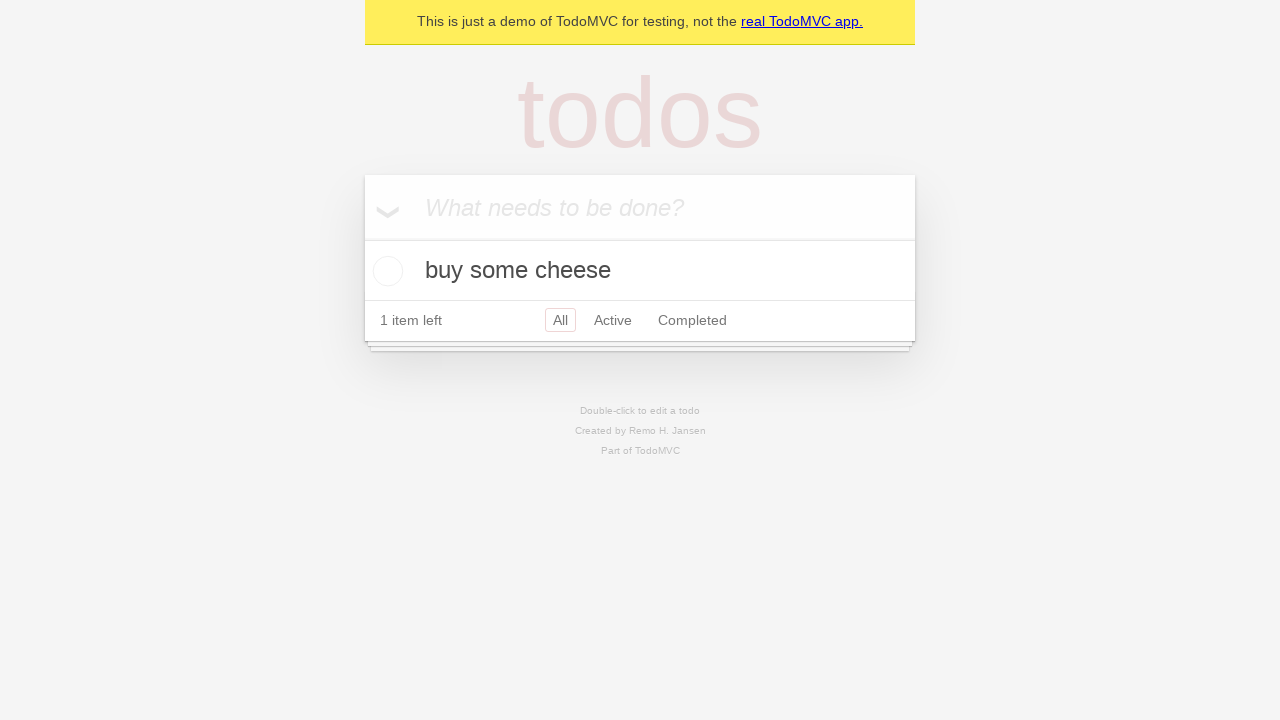

Filled input field with second todo: 'feed the cat' on internal:attr=[placeholder="What needs to be done?"i]
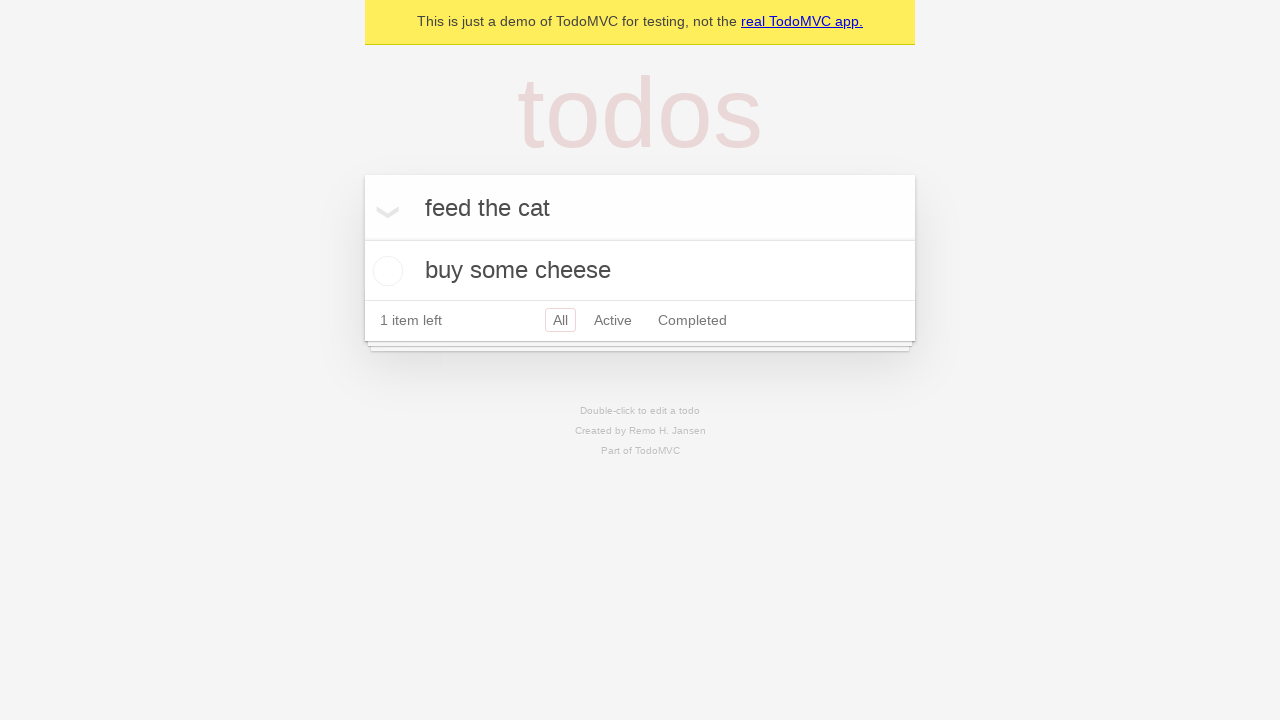

Pressed Enter to add second todo on internal:attr=[placeholder="What needs to be done?"i]
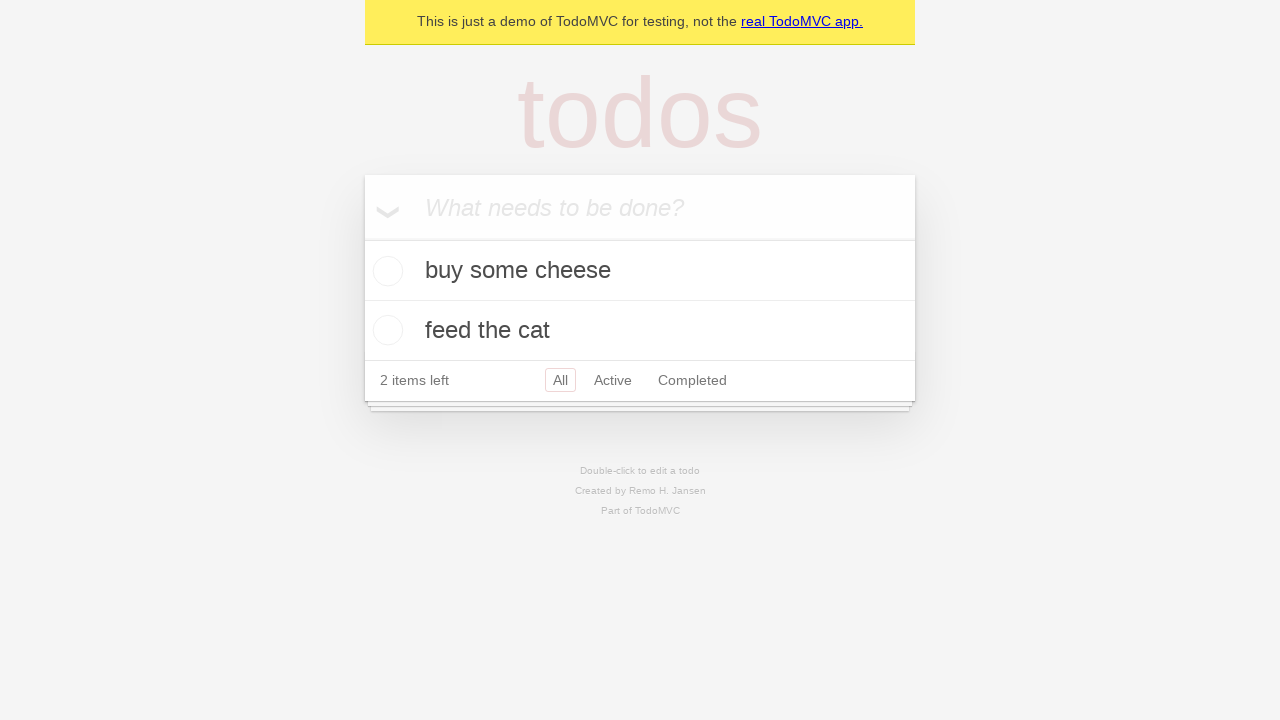

Filled input field with third todo: 'book a doctors appointment' on internal:attr=[placeholder="What needs to be done?"i]
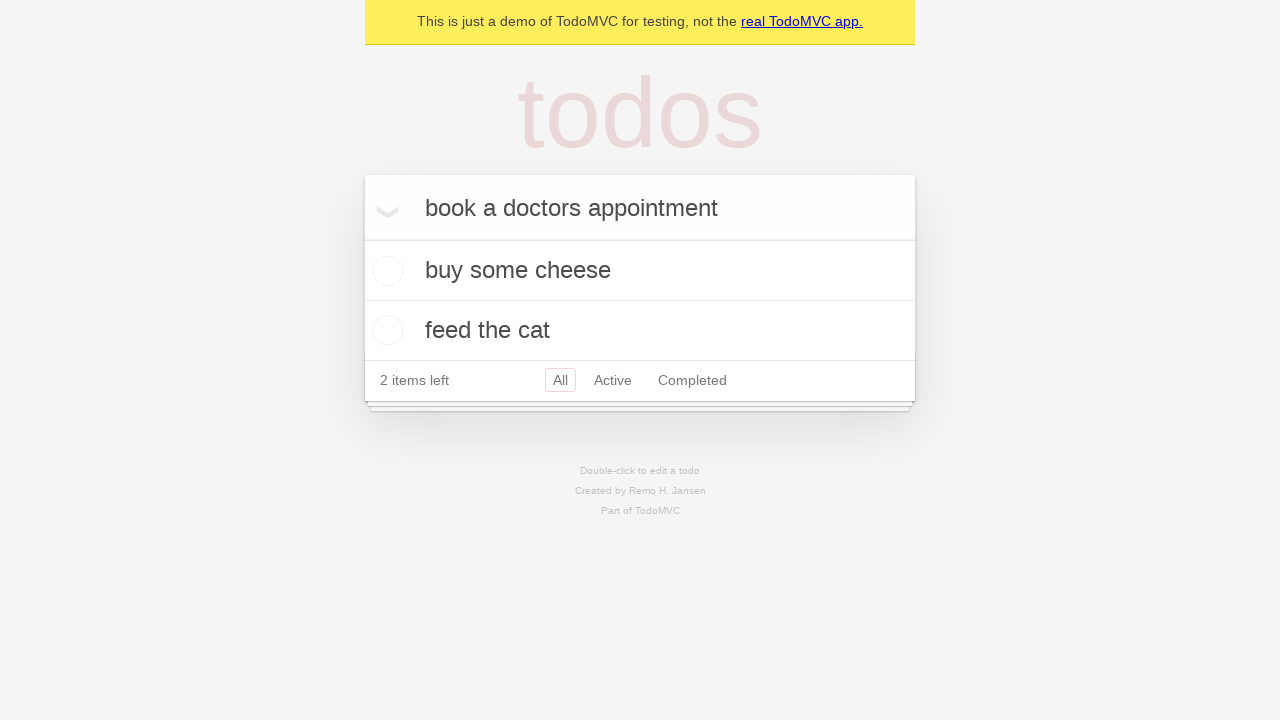

Pressed Enter to add third todo on internal:attr=[placeholder="What needs to be done?"i]
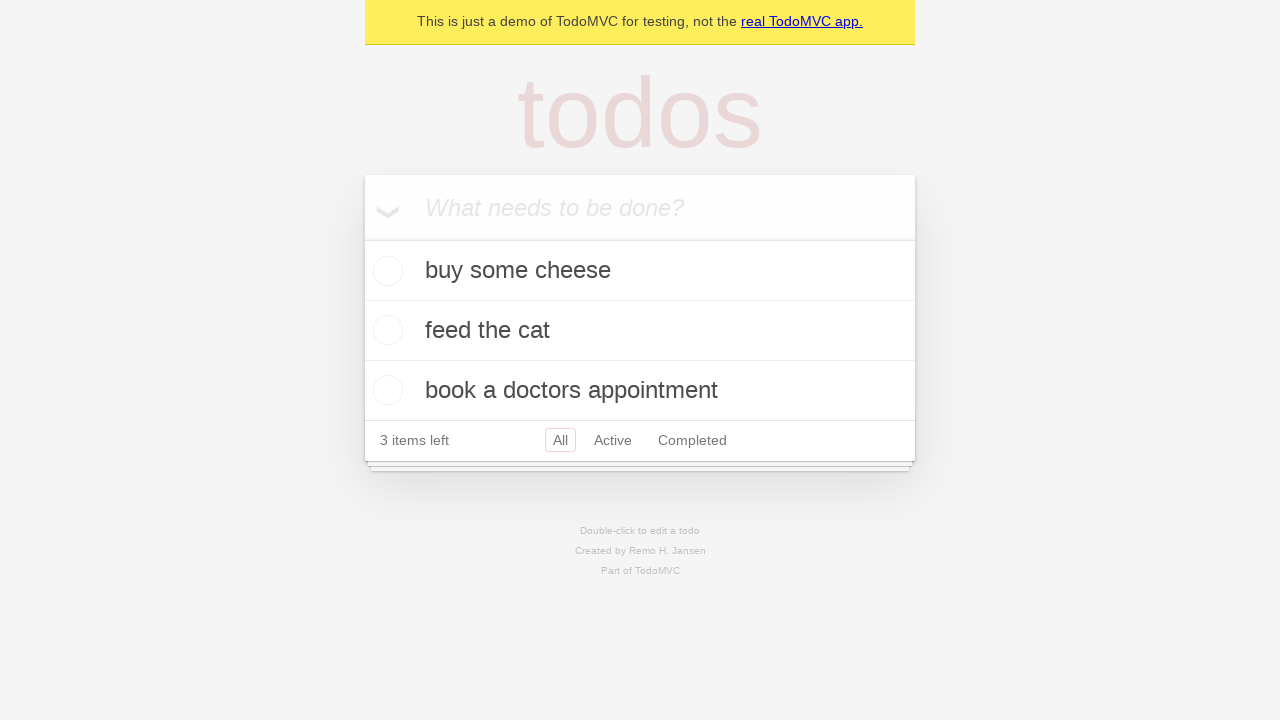

Double-clicked second todo to enter edit mode at (640, 331) on internal:testid=[data-testid="todo-item"s] >> nth=1
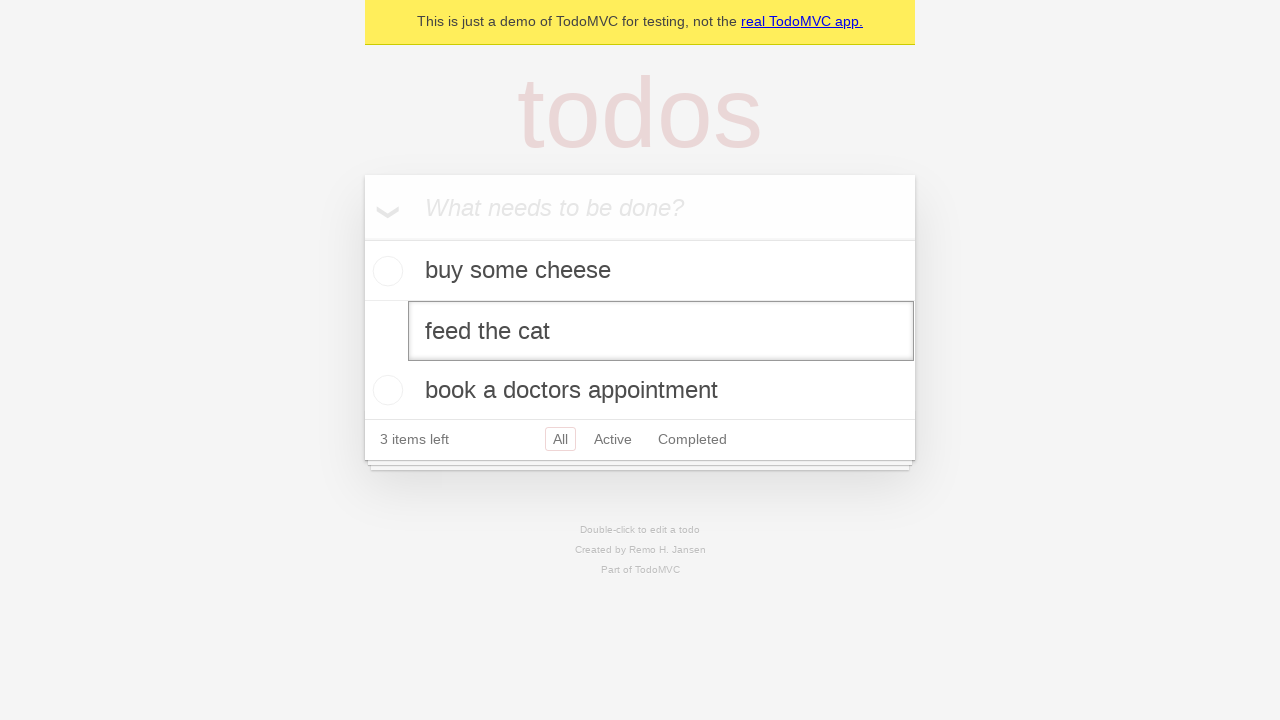

Filled edit field with new text: 'buy some sausages' on internal:testid=[data-testid="todo-item"s] >> nth=1 >> internal:role=textbox[nam
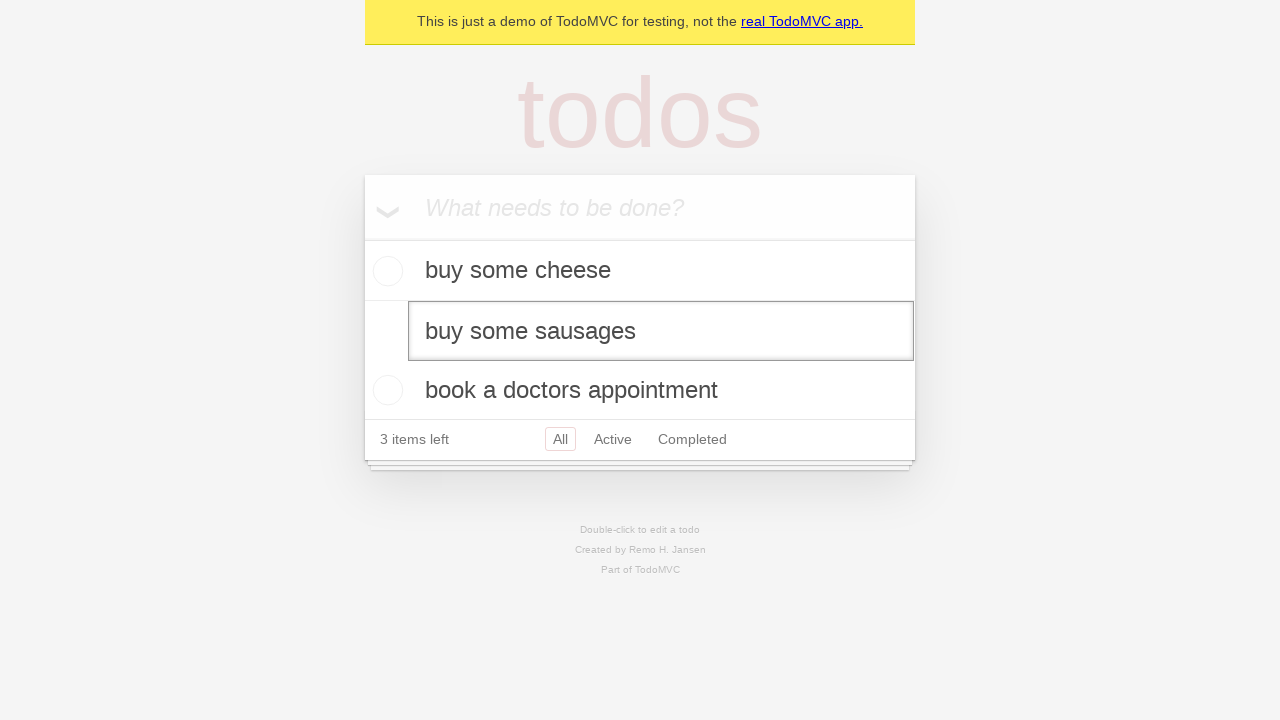

Pressed Escape key to cancel edits on internal:testid=[data-testid="todo-item"s] >> nth=1 >> internal:role=textbox[nam
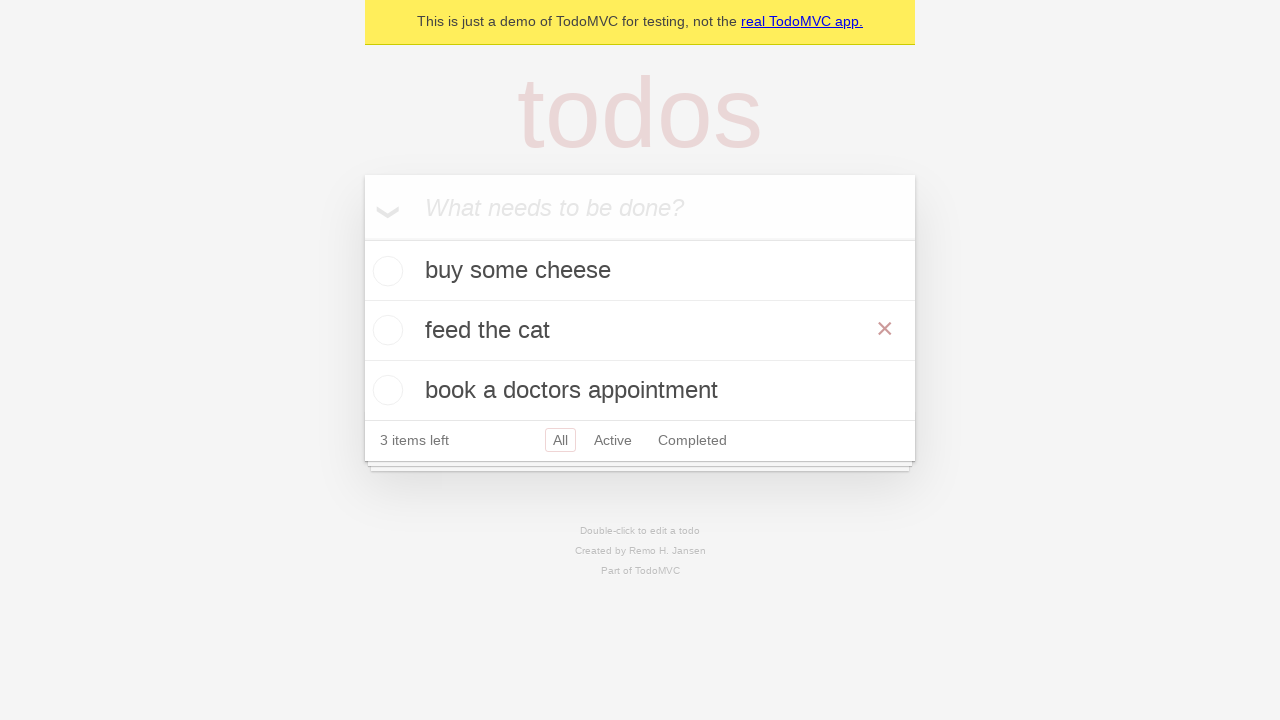

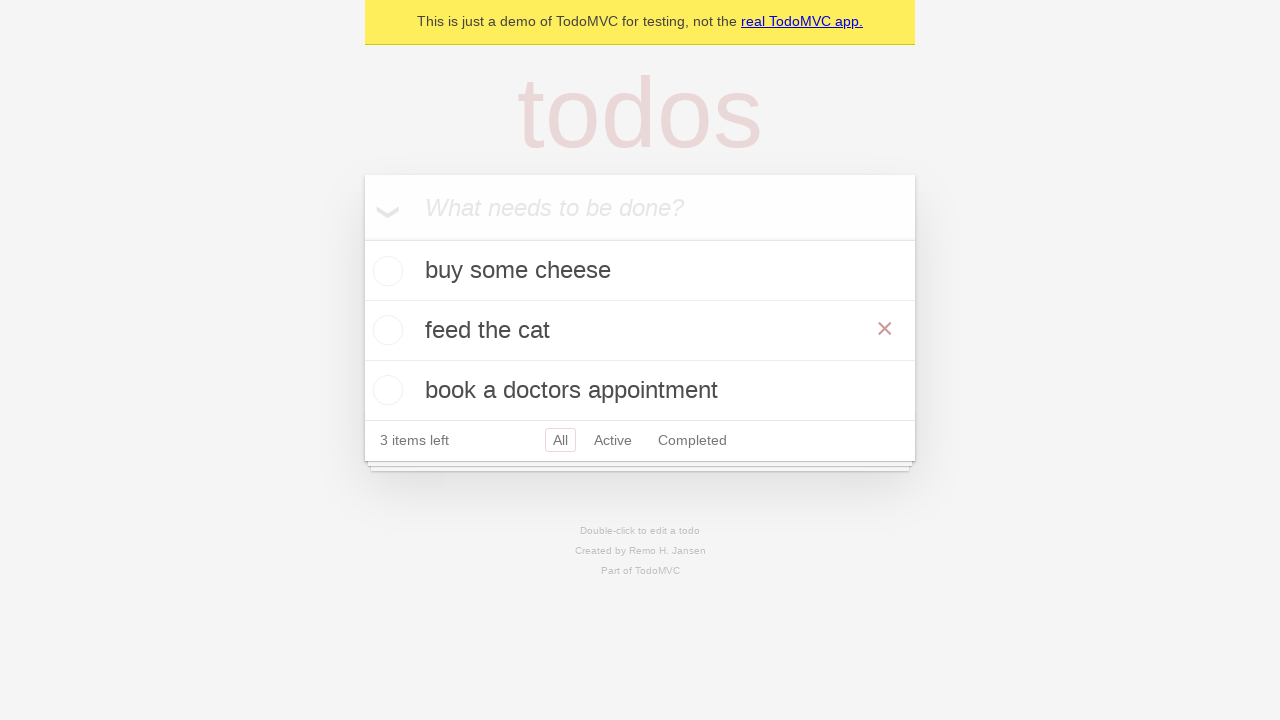